Navigates to Bilibili homepage and verifies the search form element is present and accessible

Starting URL: https://www.bilibili.com/

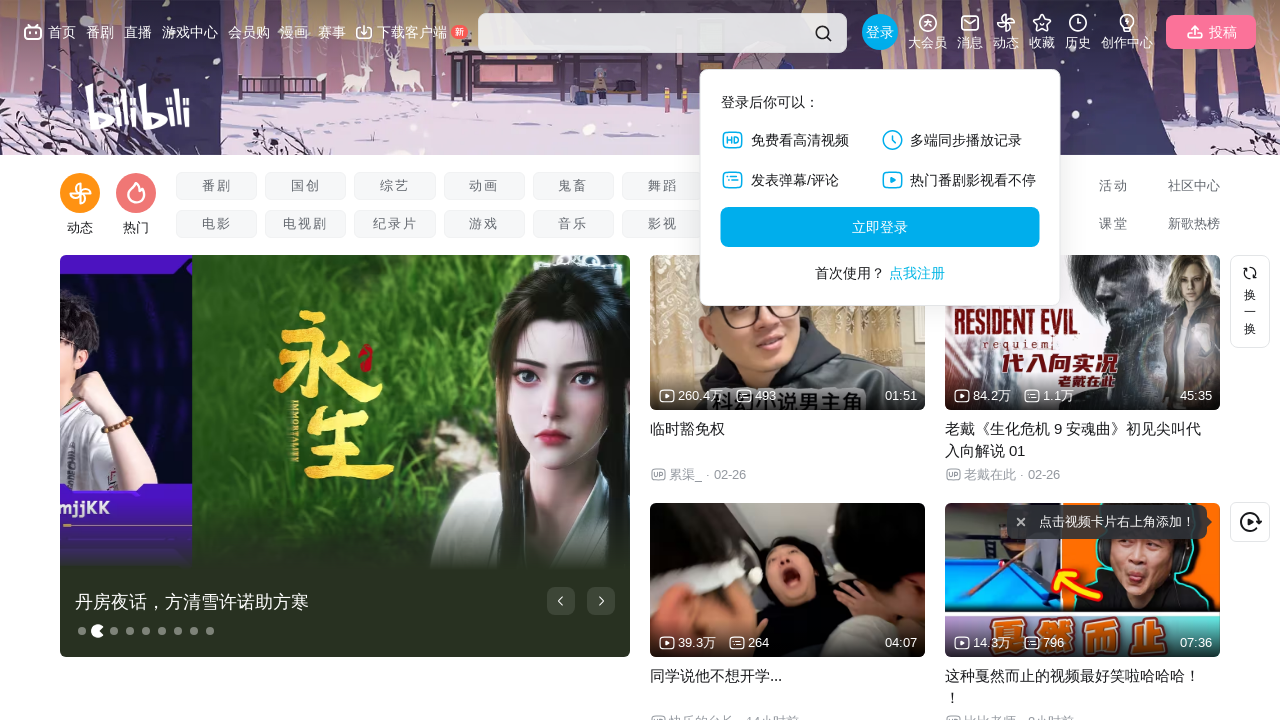

Navigated to Bilibili homepage
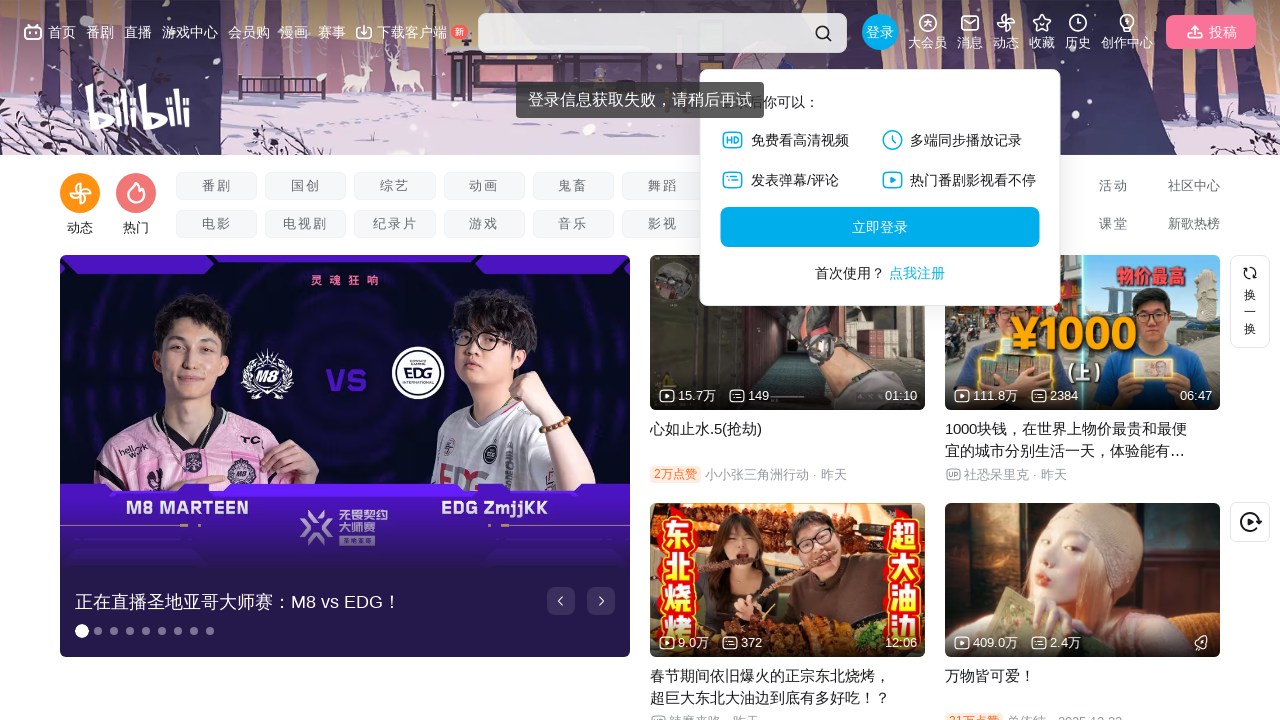

Located search form element by selector #nav-searchform
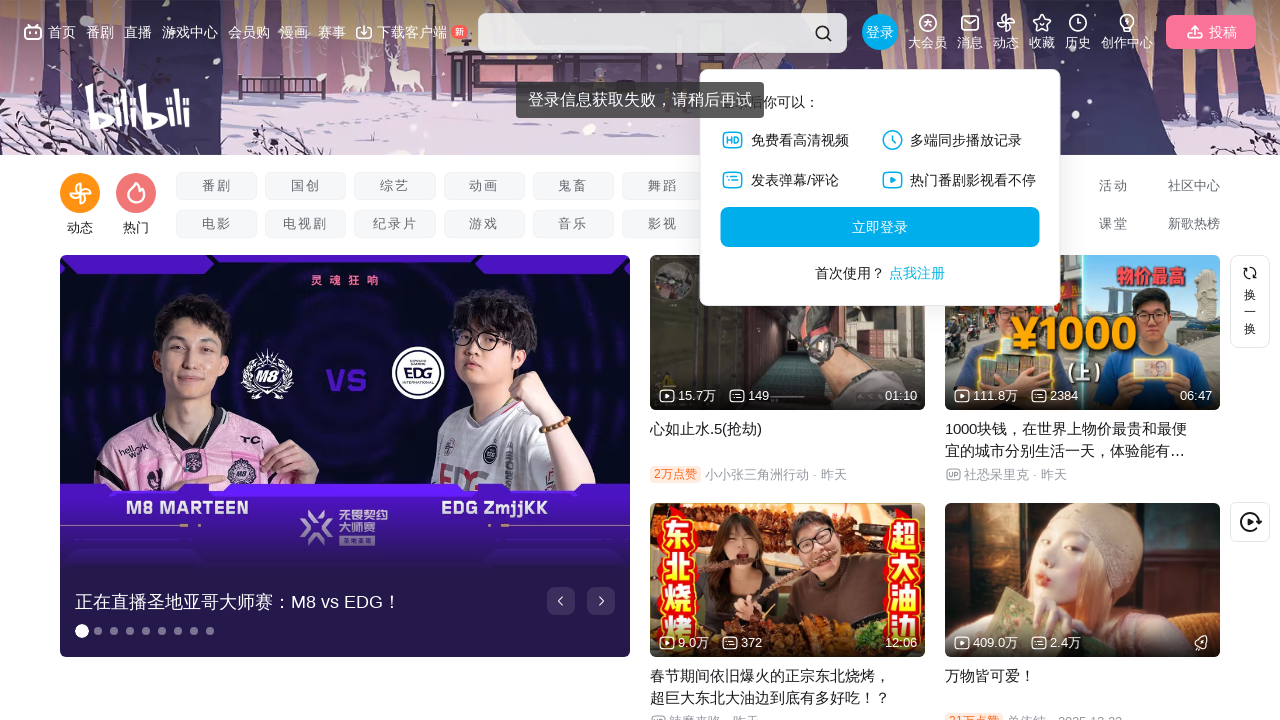

Search form element became visible
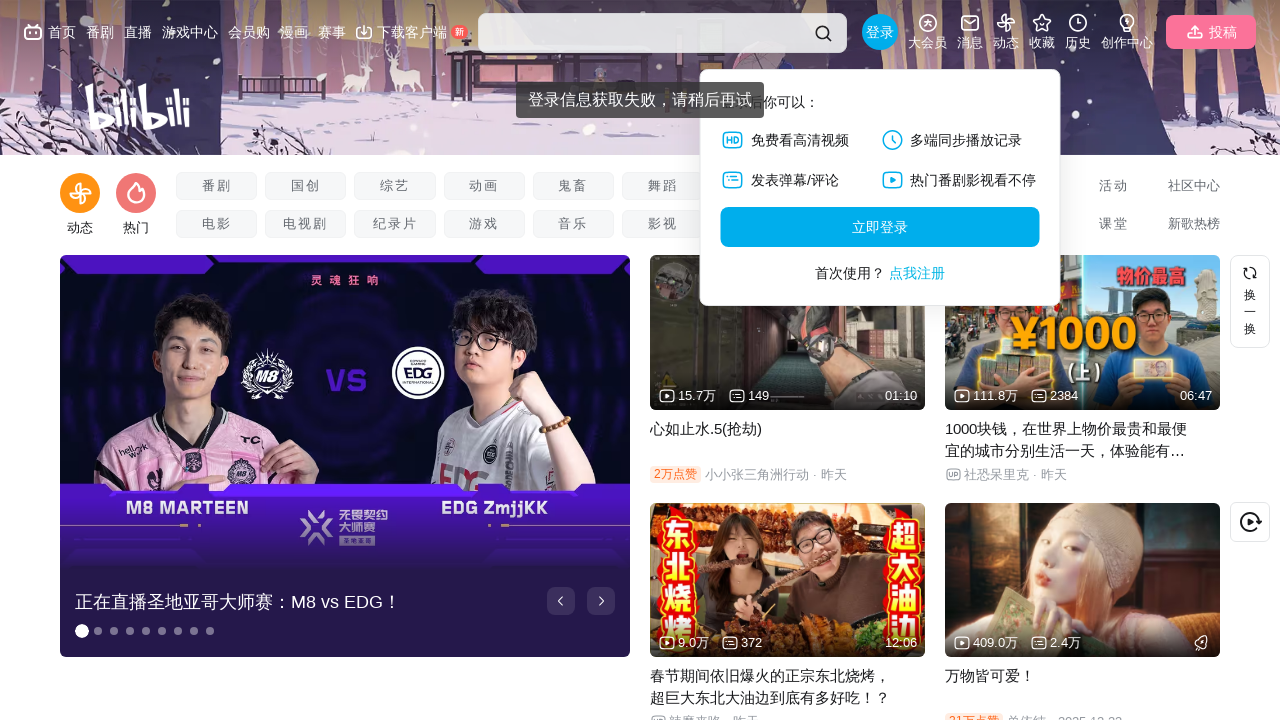

Retrieved bounding box of search form element to verify dimensions
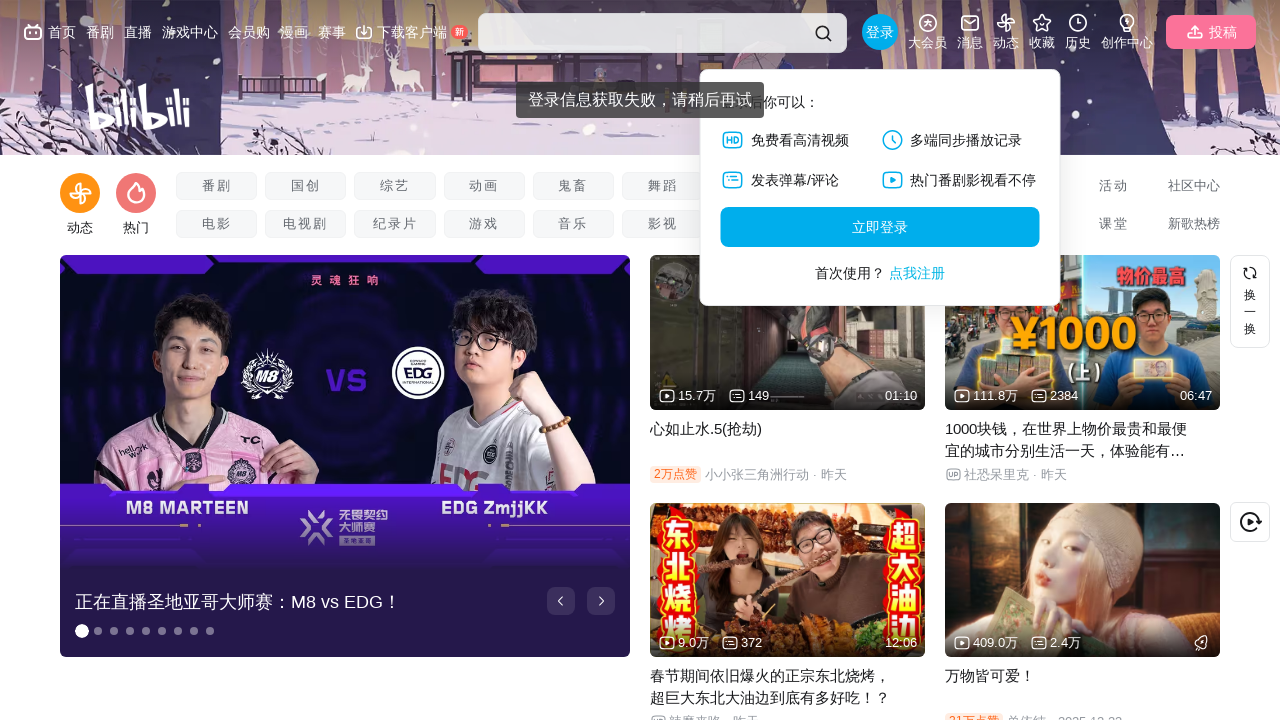

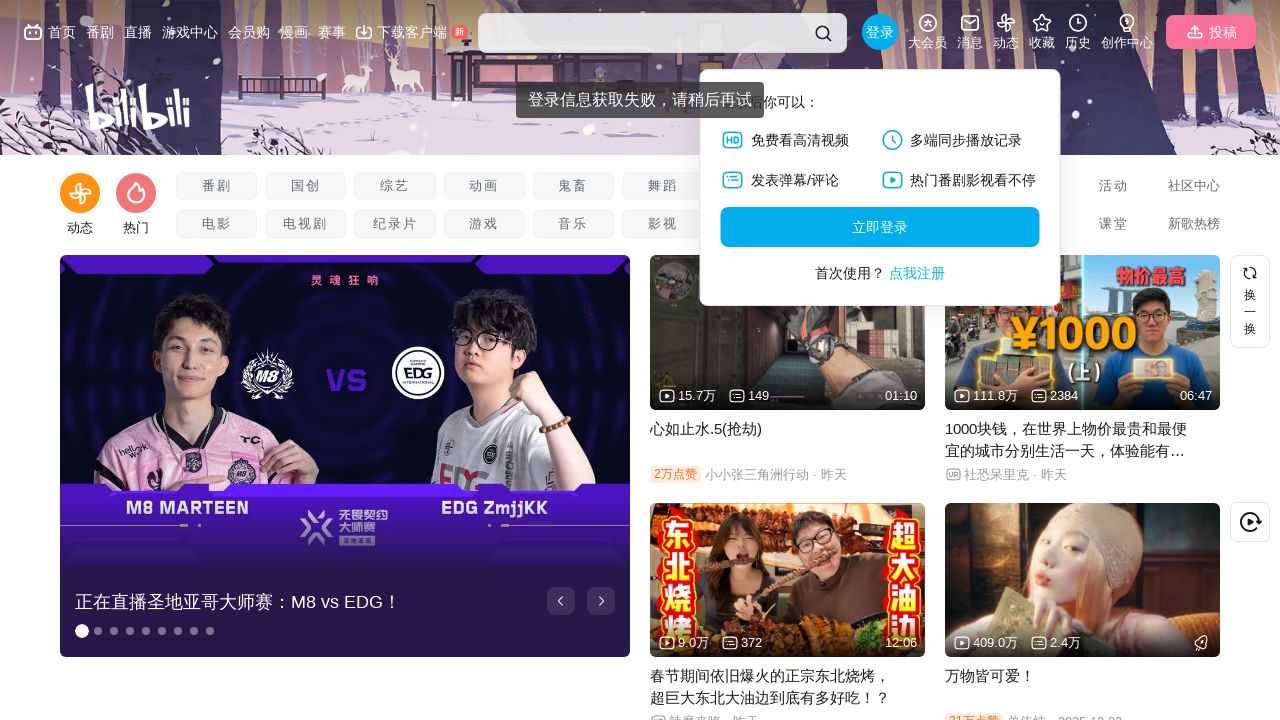